Tests JavaScript confirmation box by clicking the confirm button, accepting the dialog, and verifying the result message

Starting URL: http://automationbykrishna.com

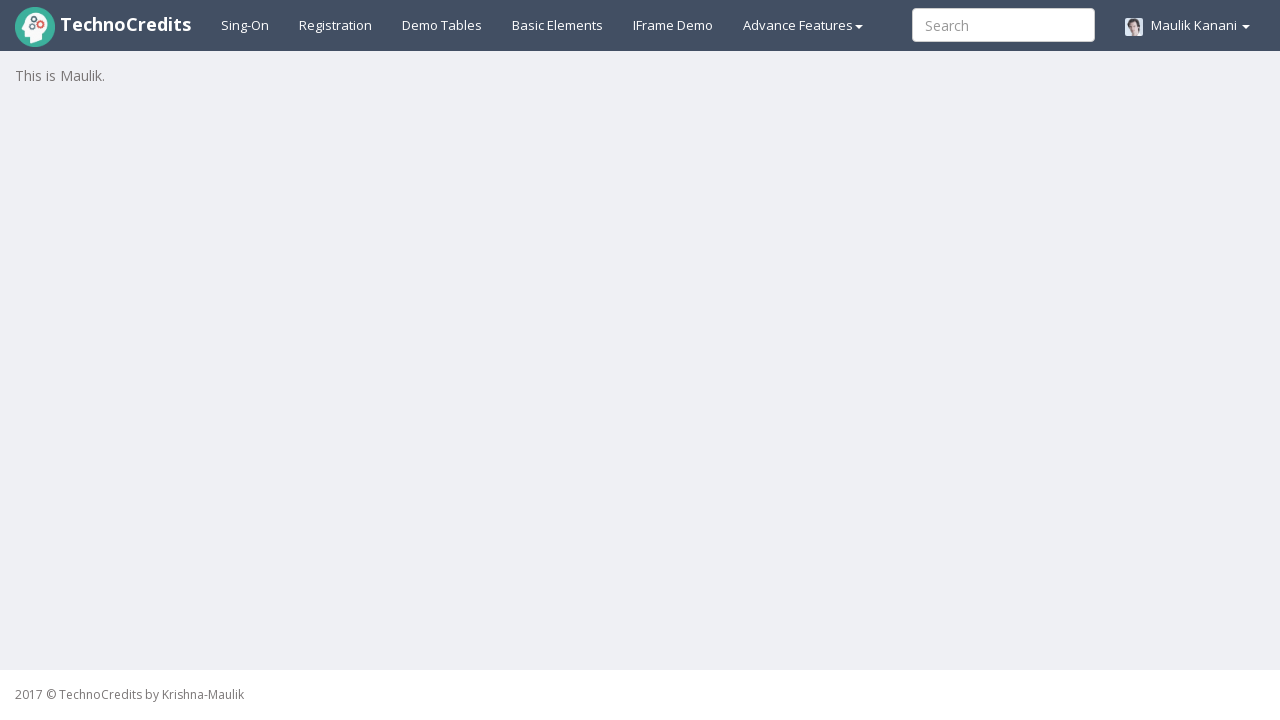

Clicked on basic elements tab at (558, 25) on a#basicelements
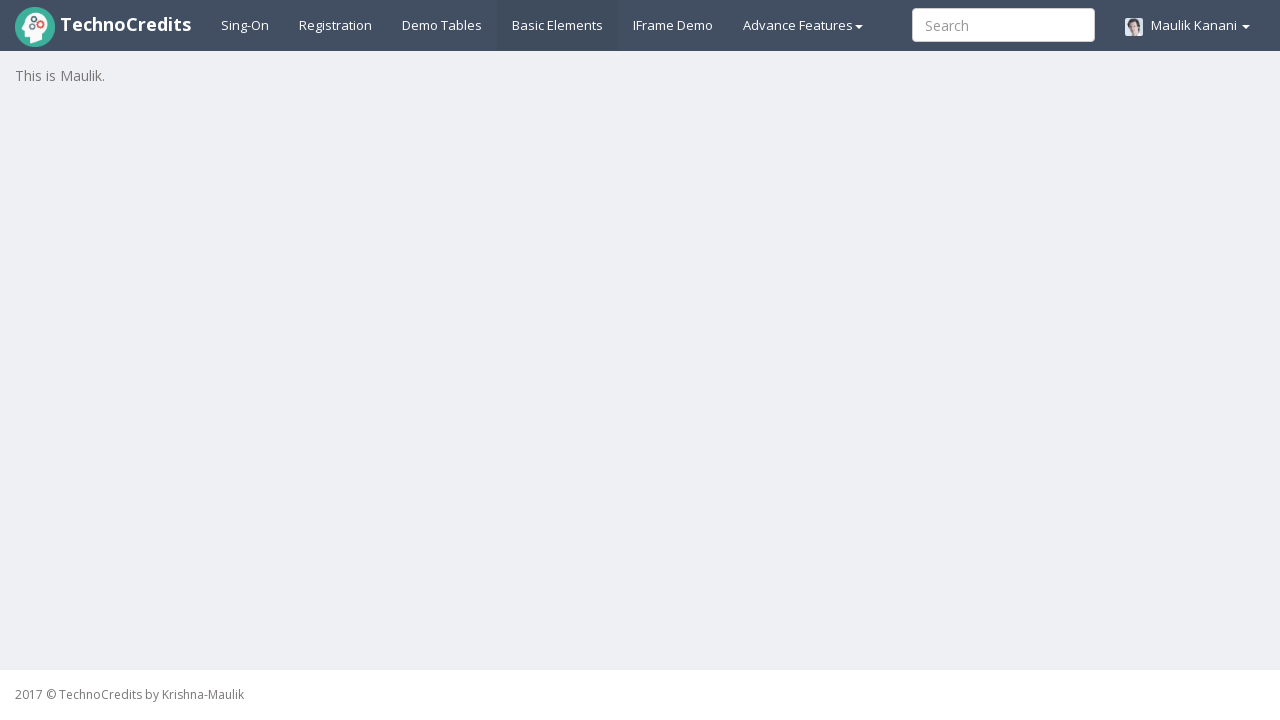

JavaScript confirmation box button loaded
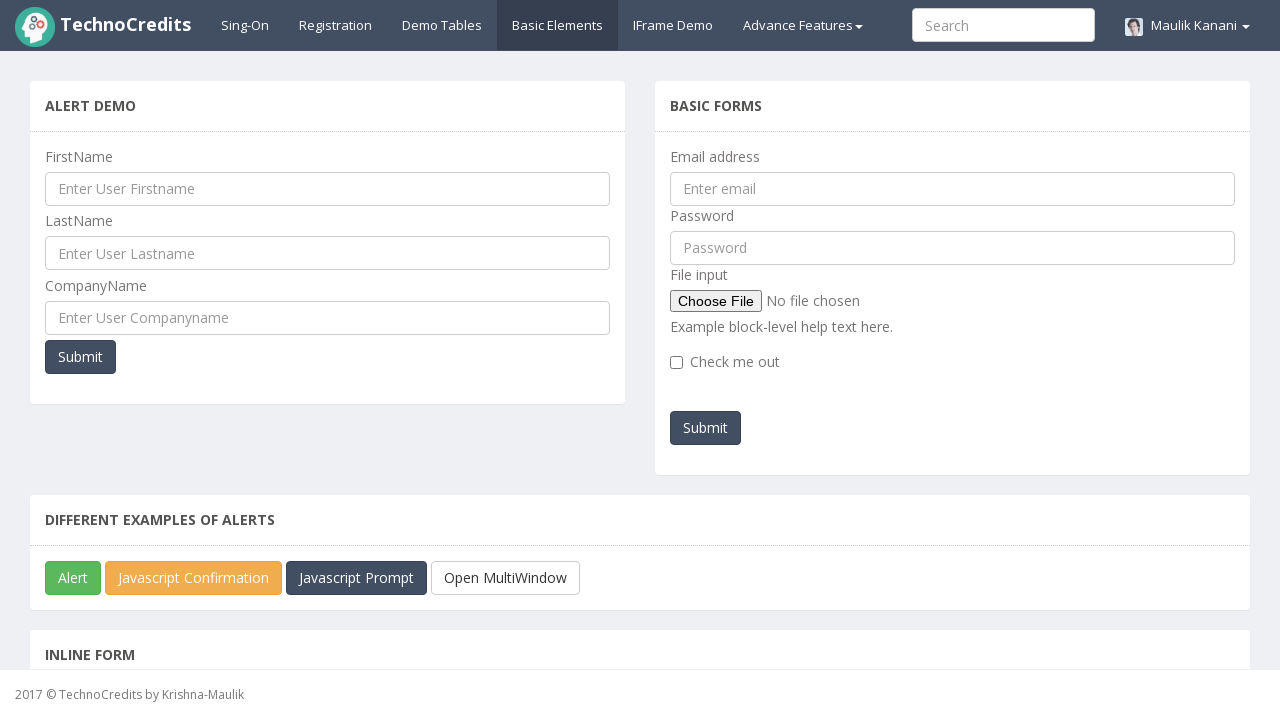

Clicked JavaScript confirmation box button at (194, 578) on button#javascriptConfirmBox
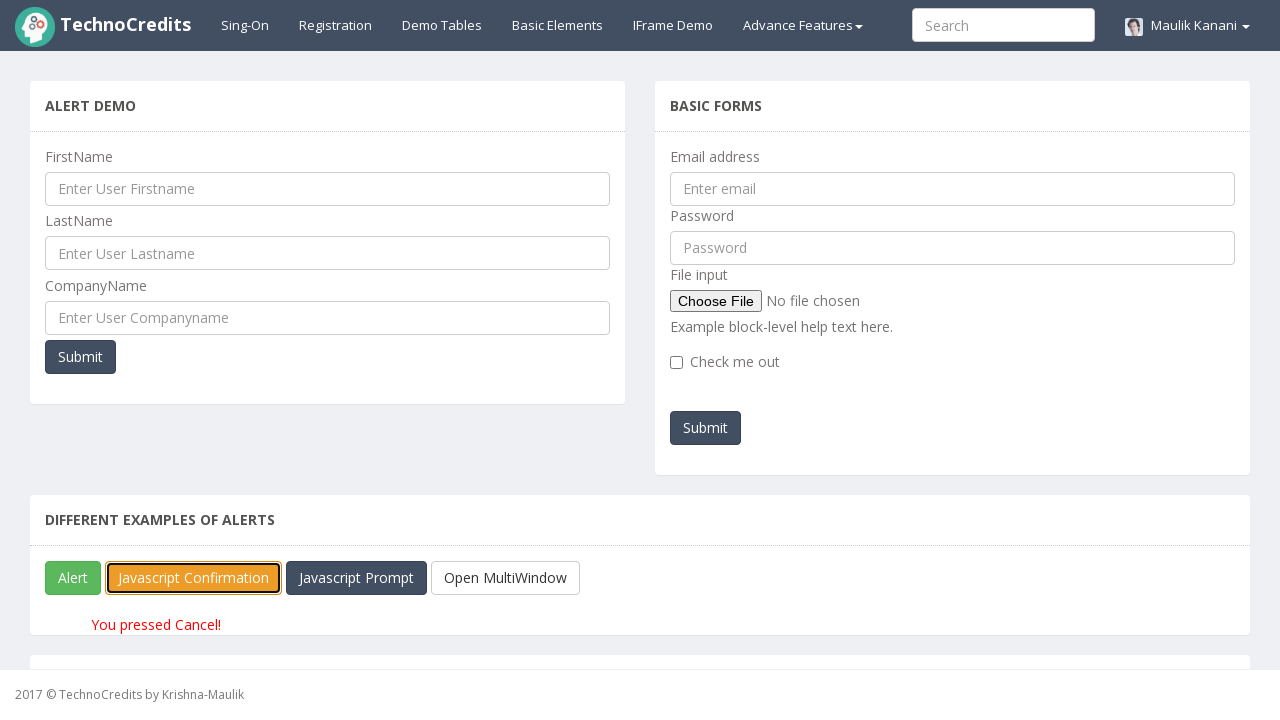

Set up dialog handler to accept confirmation
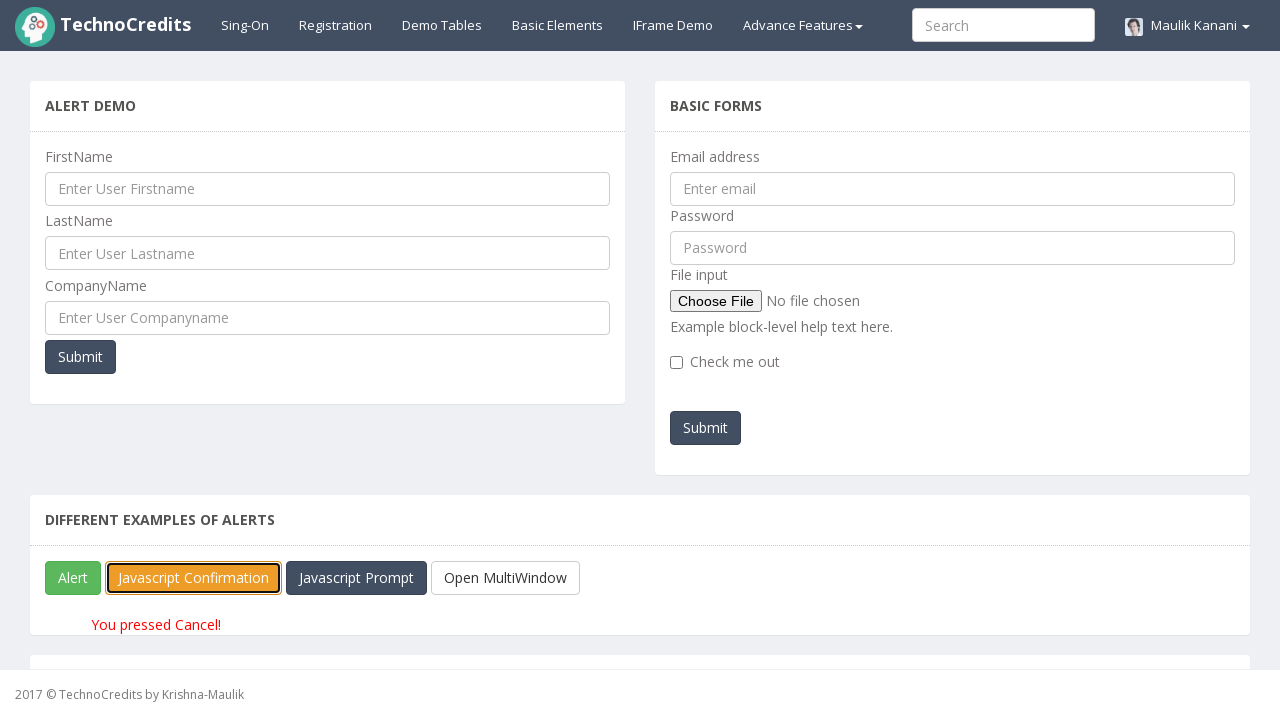

Result message appeared after accepting confirmation dialog
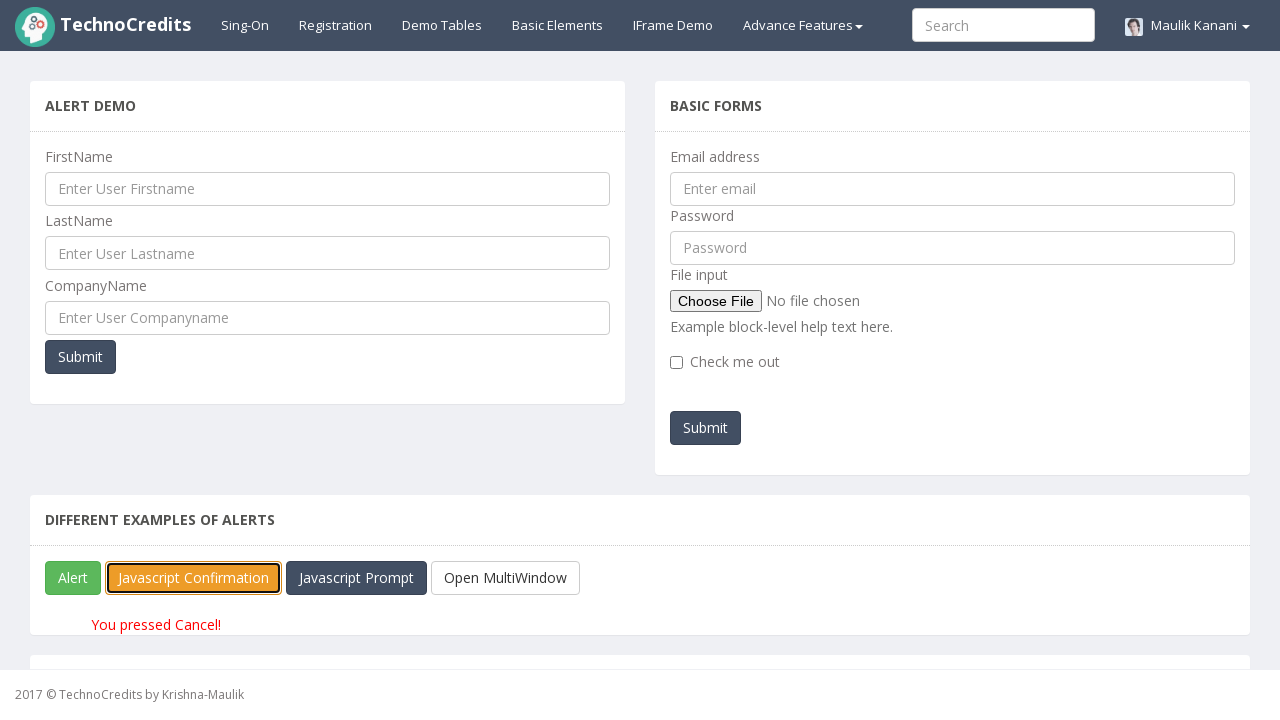

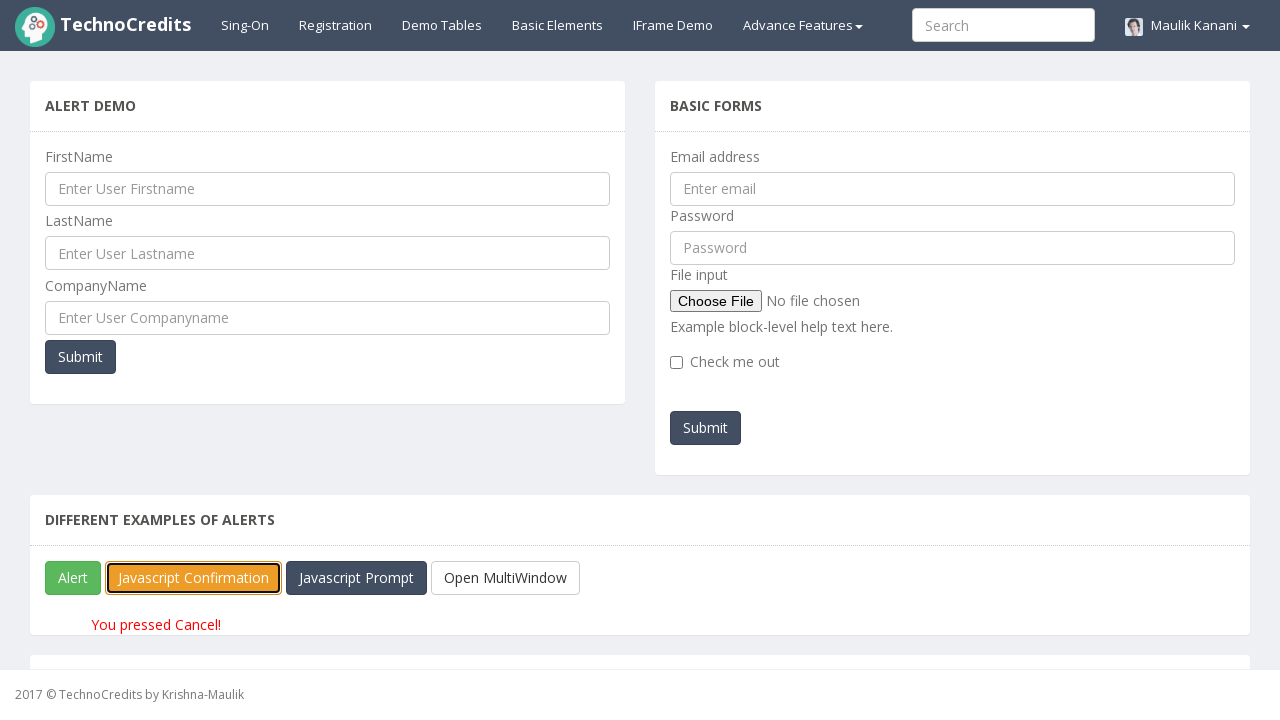